Tests checkbox functionality by clicking on checkbox option 1 and verifying it is checked

Starting URL: https://rahulshettyacademy.com/AutomationPractice/

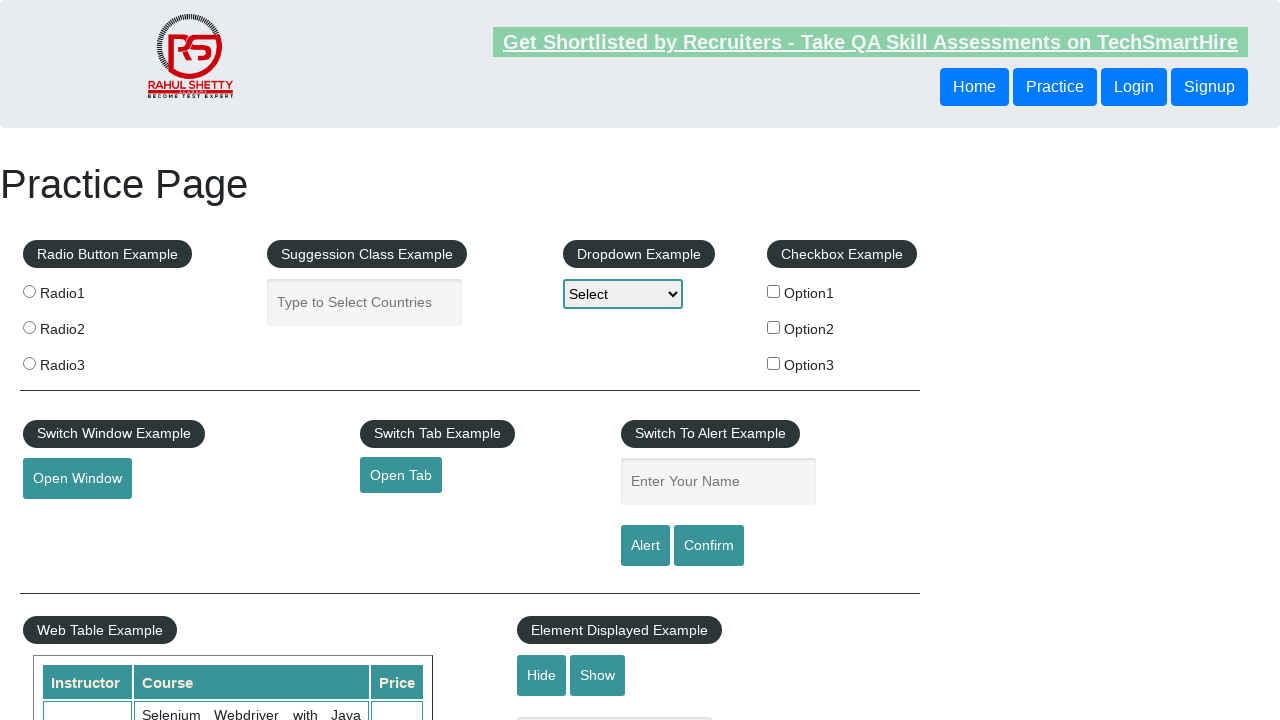

Clicked checkbox option 1 at (774, 291) on #checkBoxOption1
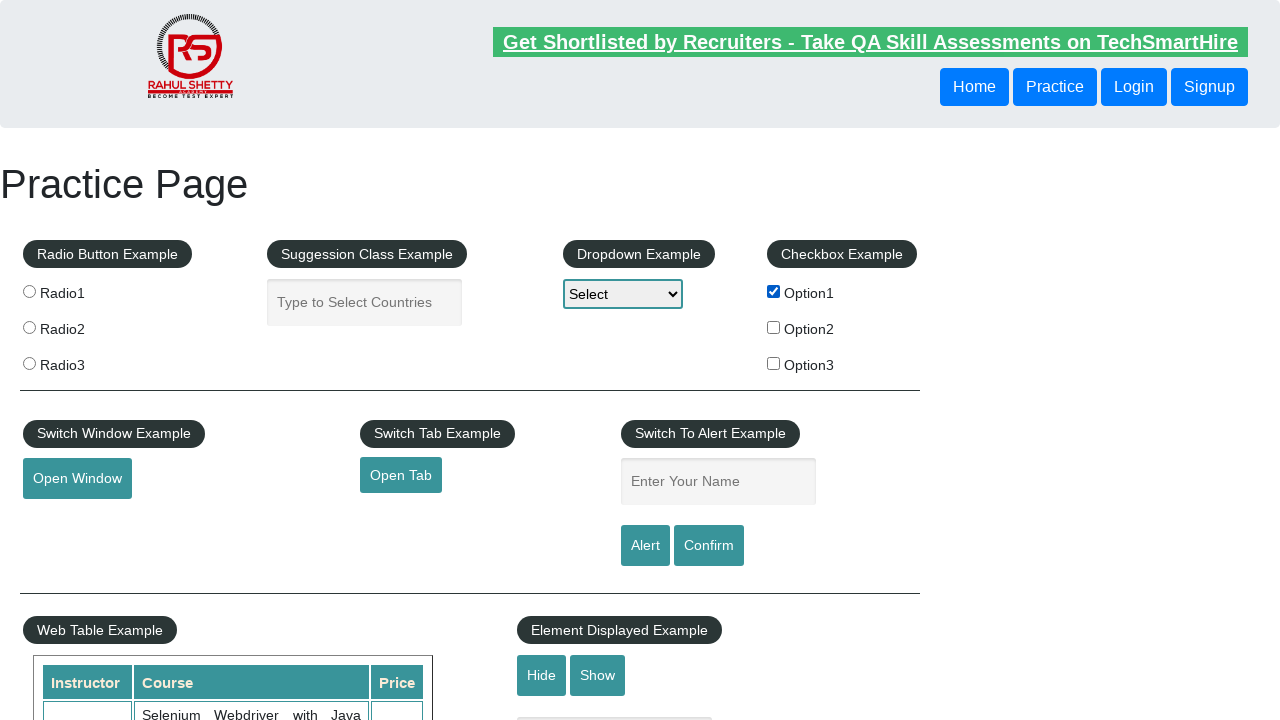

Verified checkbox option 1 is checked
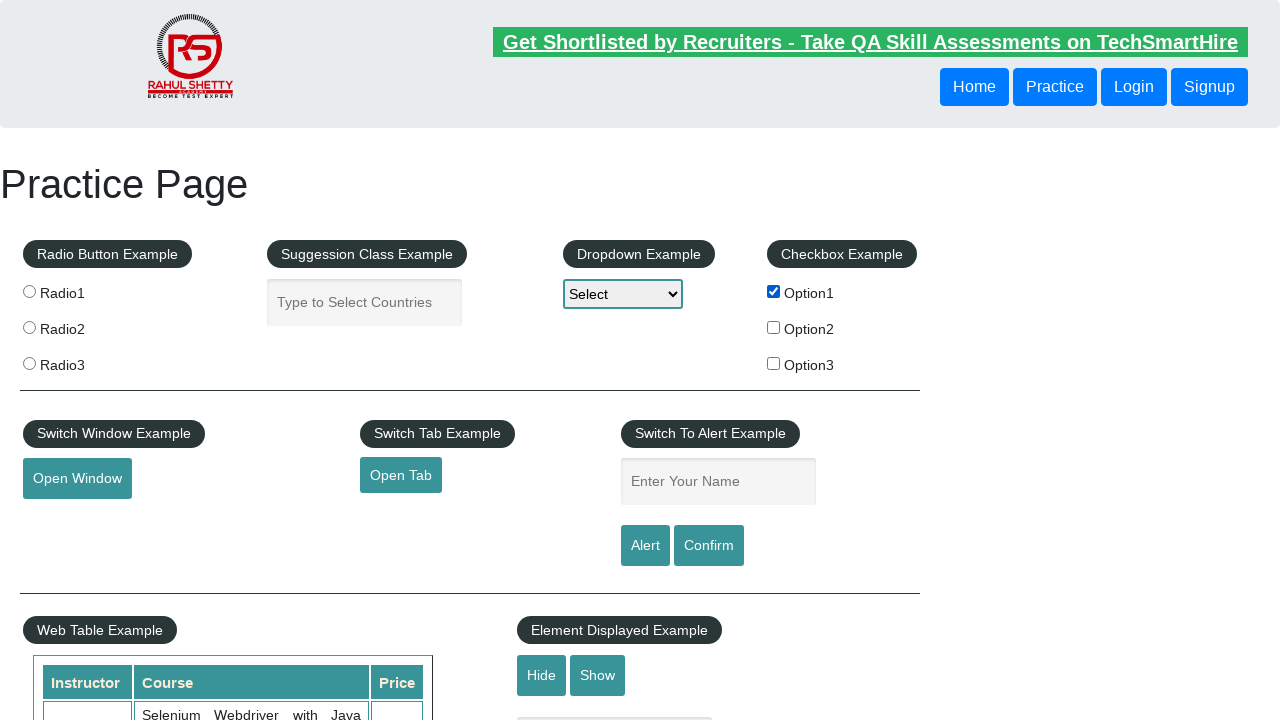

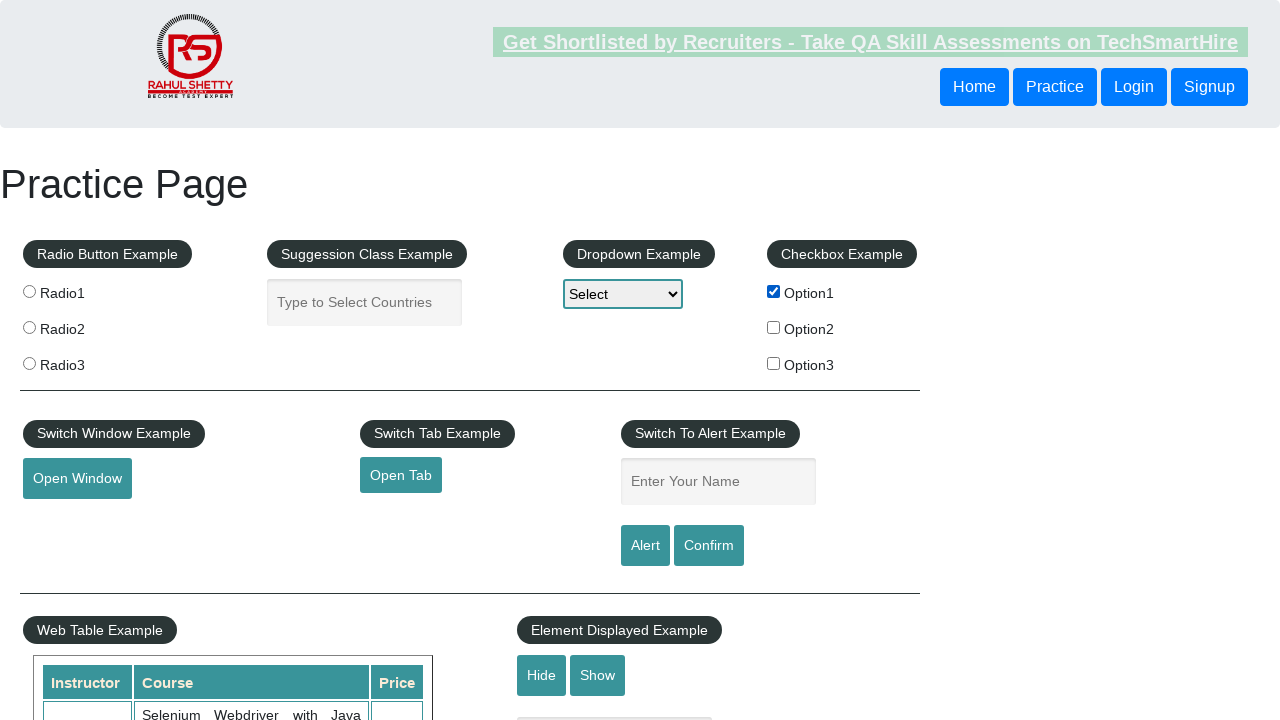